Tests that the newsletter form accepts a valid email format by filling in a properly formatted email address

Starting URL: https://www.netlify.com/

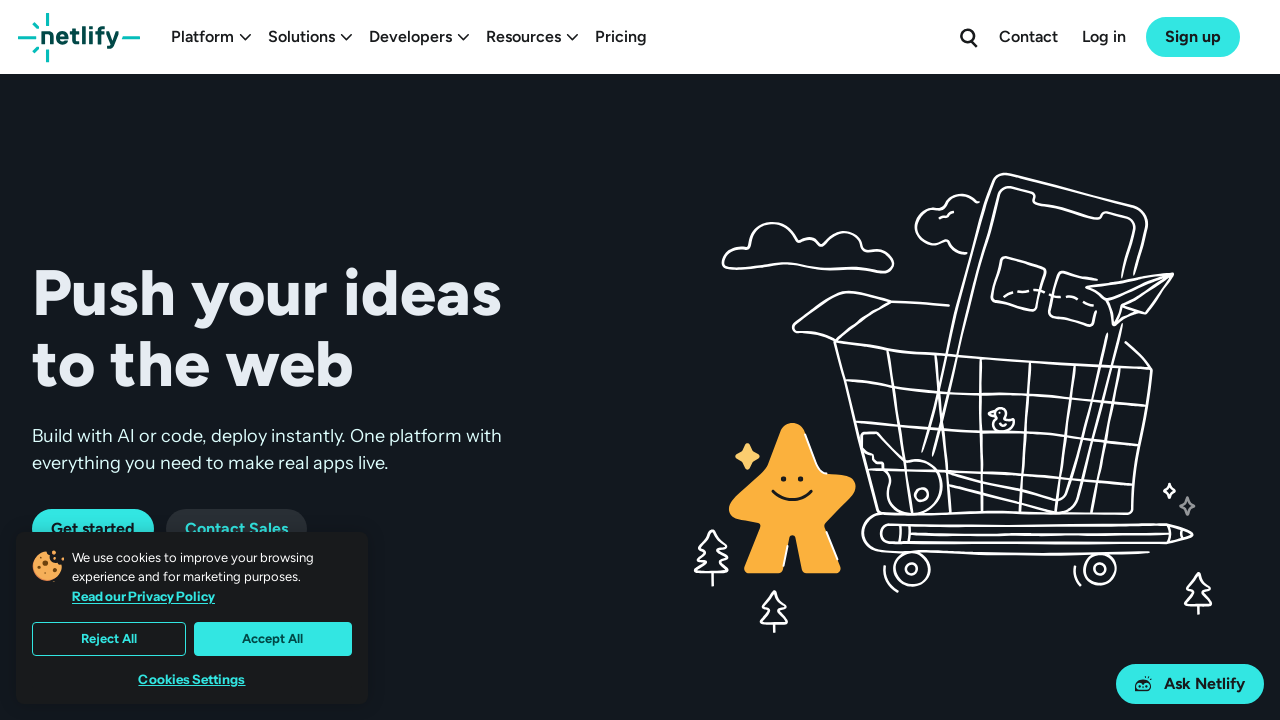

Scrolled to bottom of page to reveal newsletter section
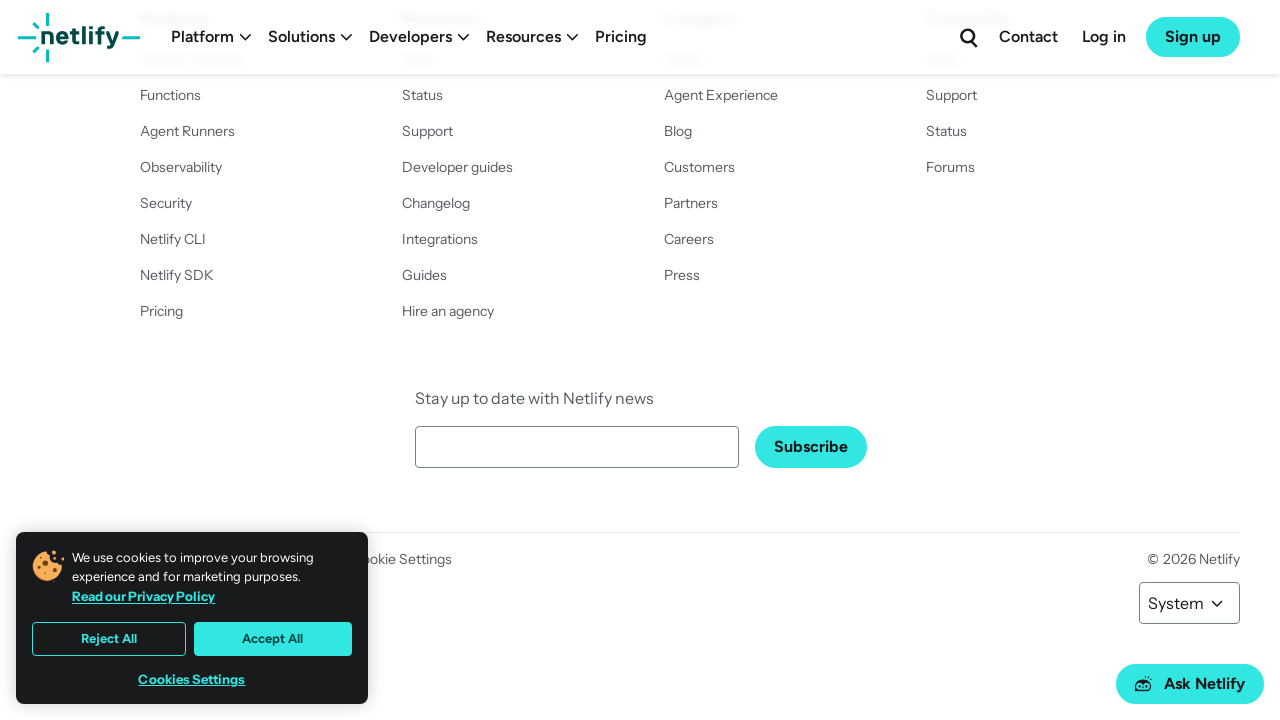

Located email input field
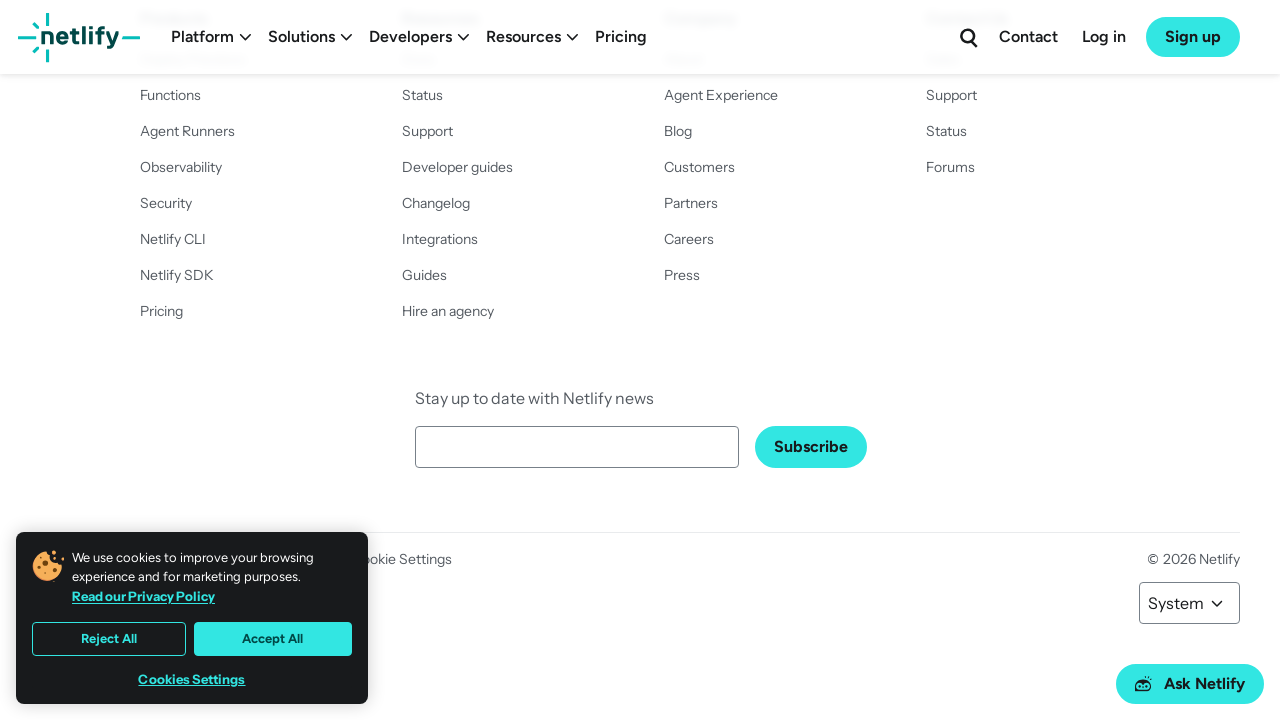

Filled email input with valid email address 'subscriber2024@example.com' on input[type="email"][name="email"]
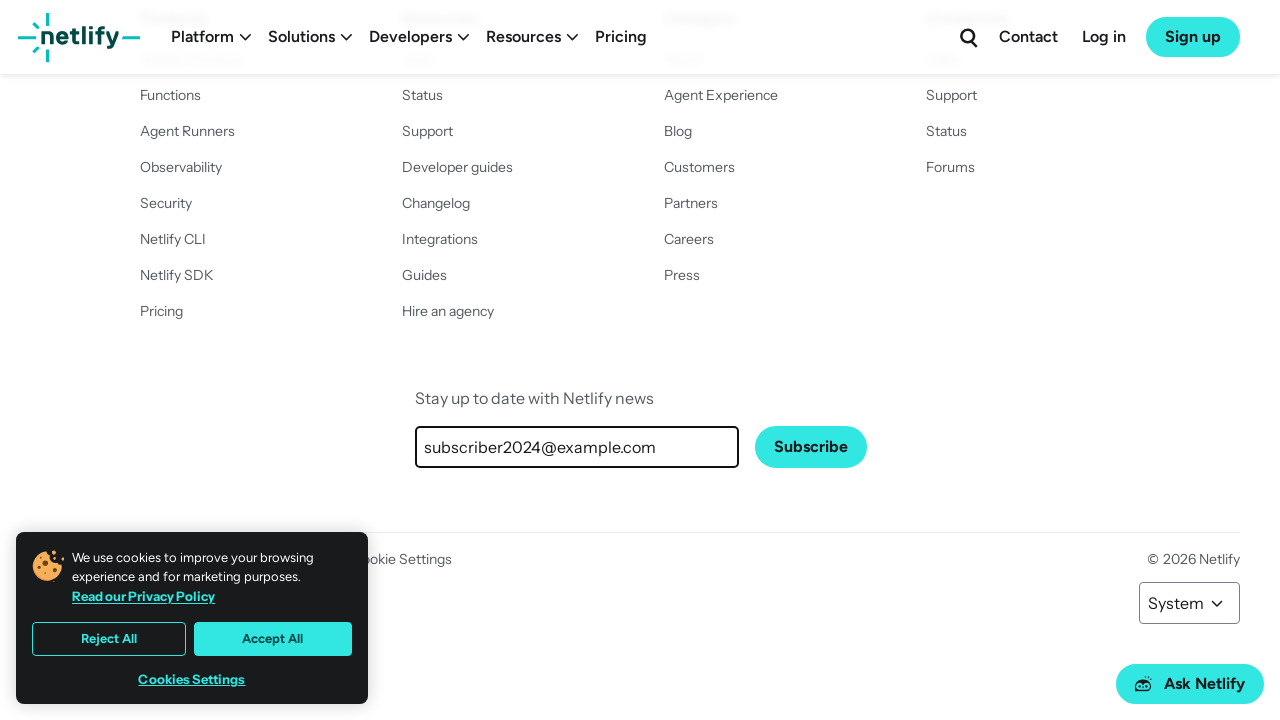

Blurred email input field to trigger validation
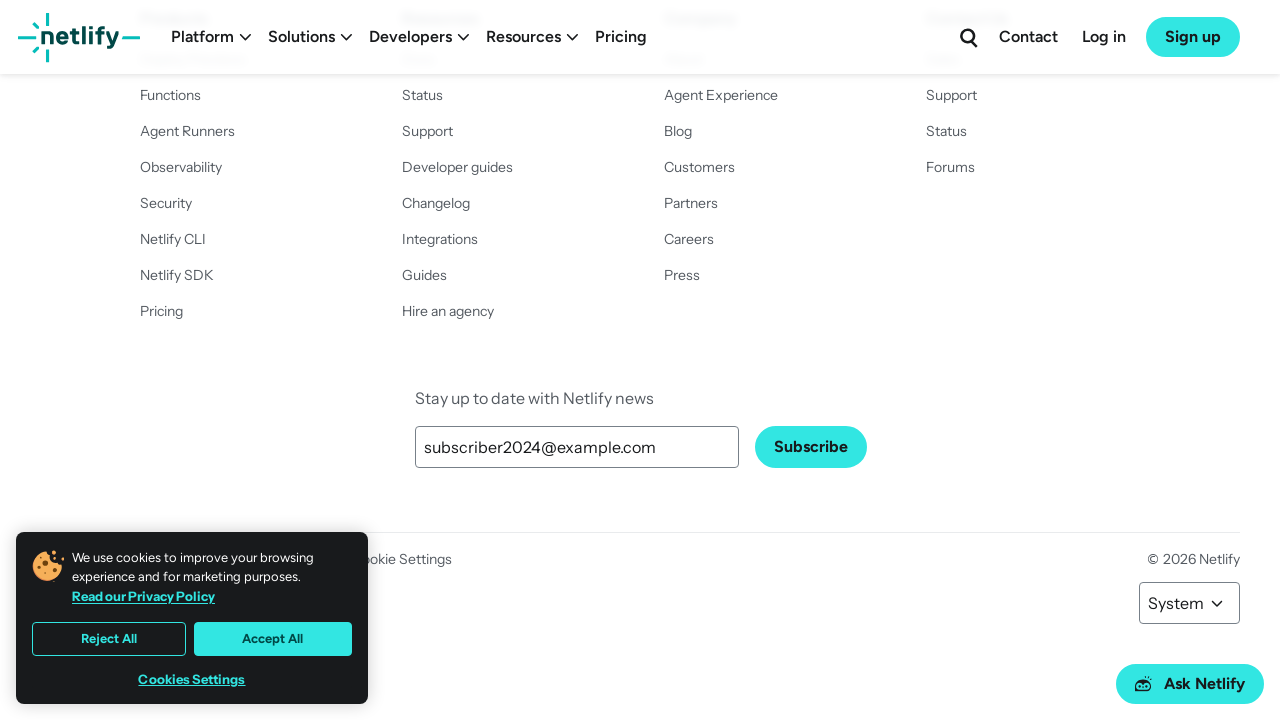

Waited 500ms for validation to complete
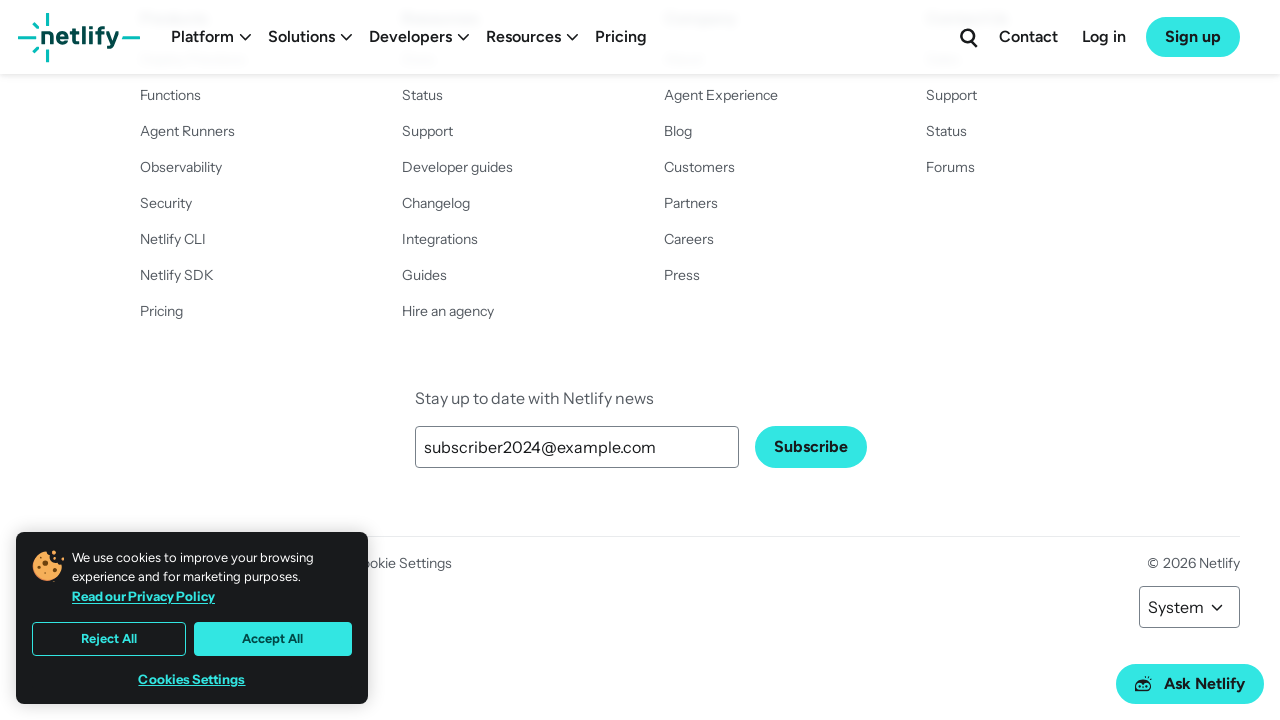

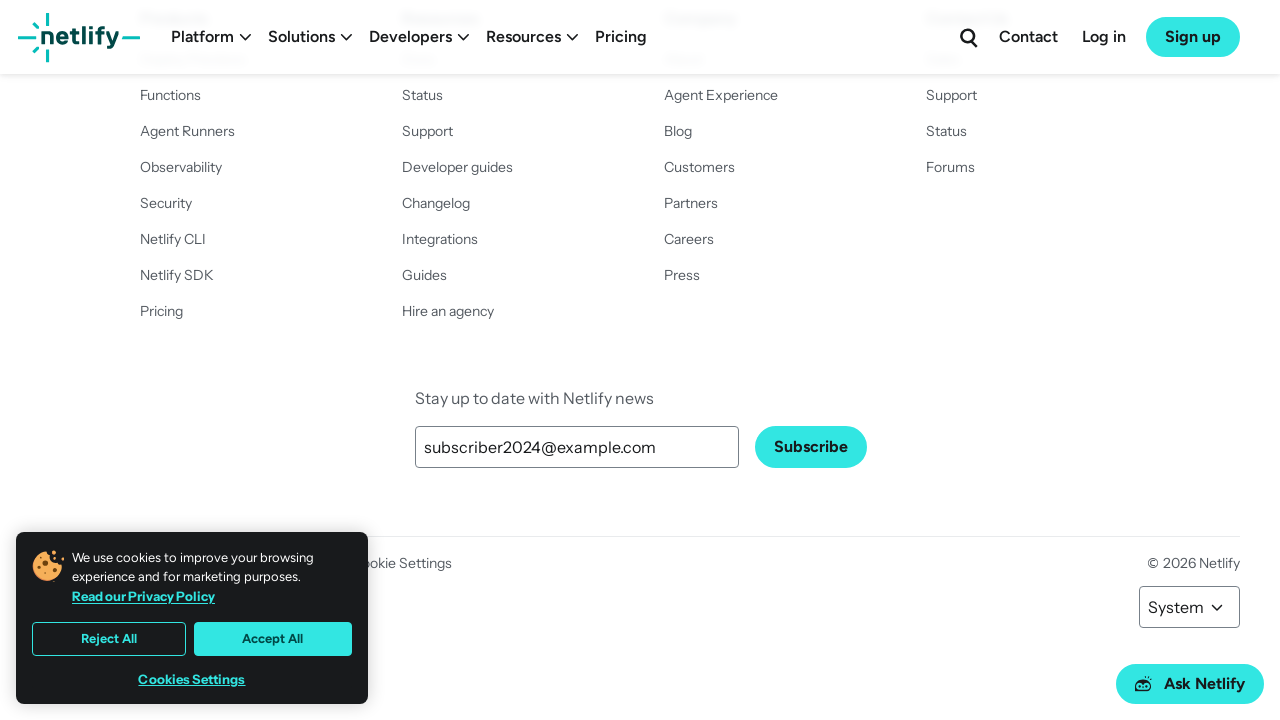